Tests basic browser navigation by visiting Python.org and verifying the page title contains "Python"

Starting URL: http://www.python.org

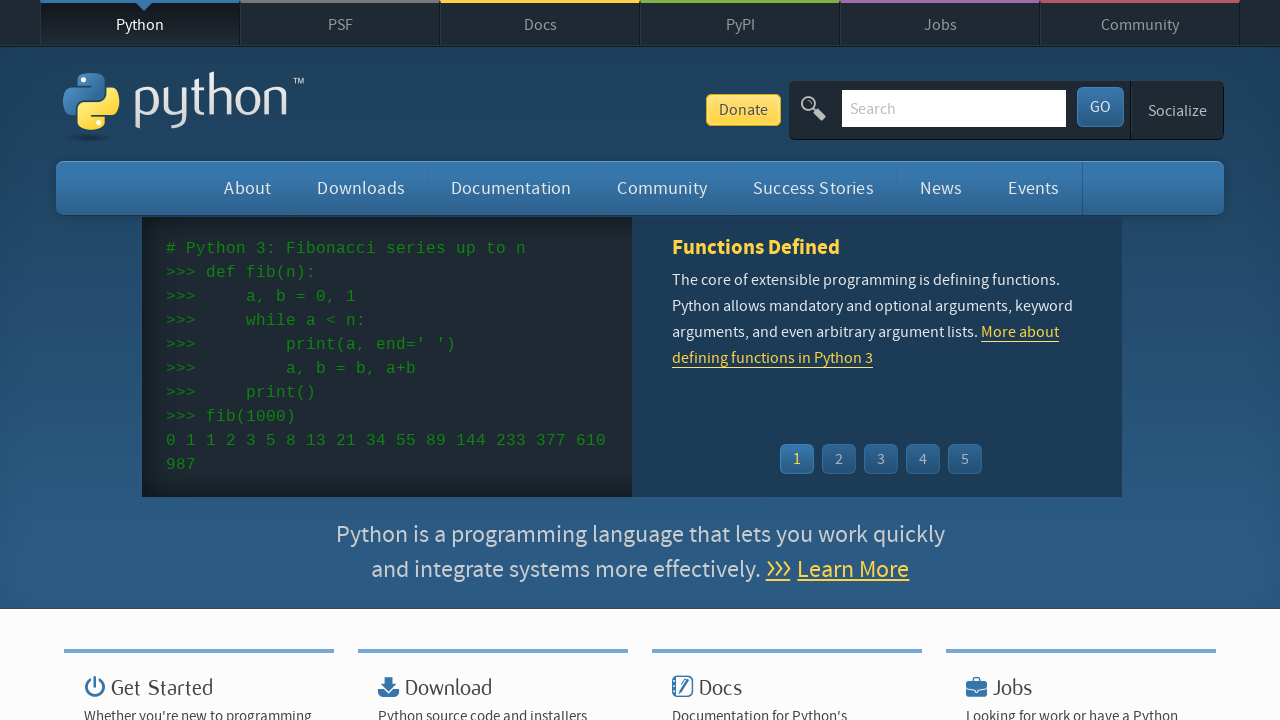

Navigated to Python.org
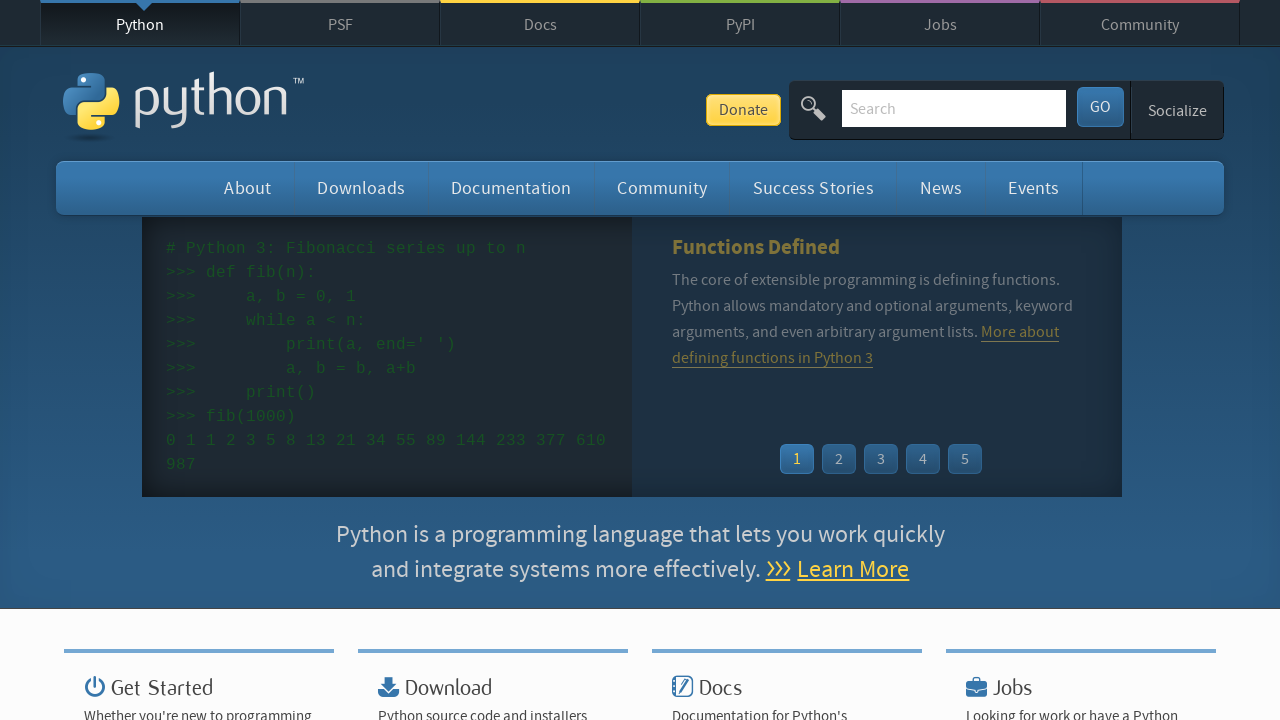

Verified page title contains 'Python'
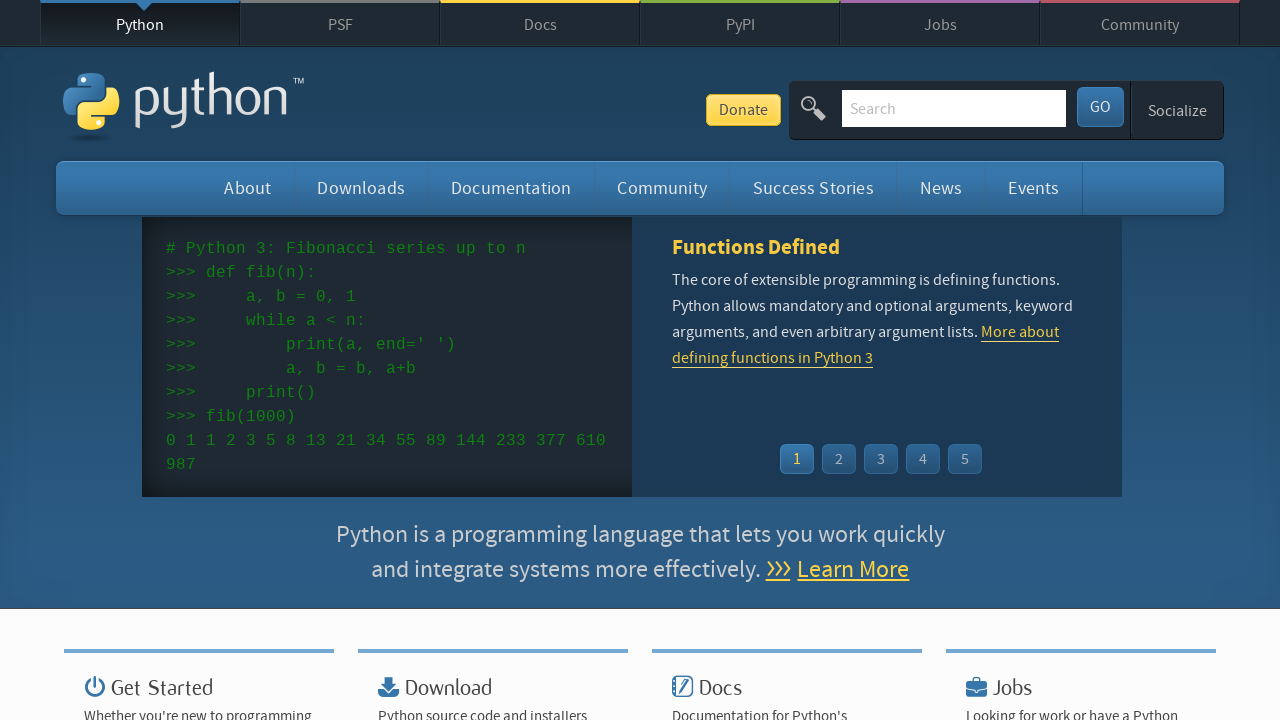

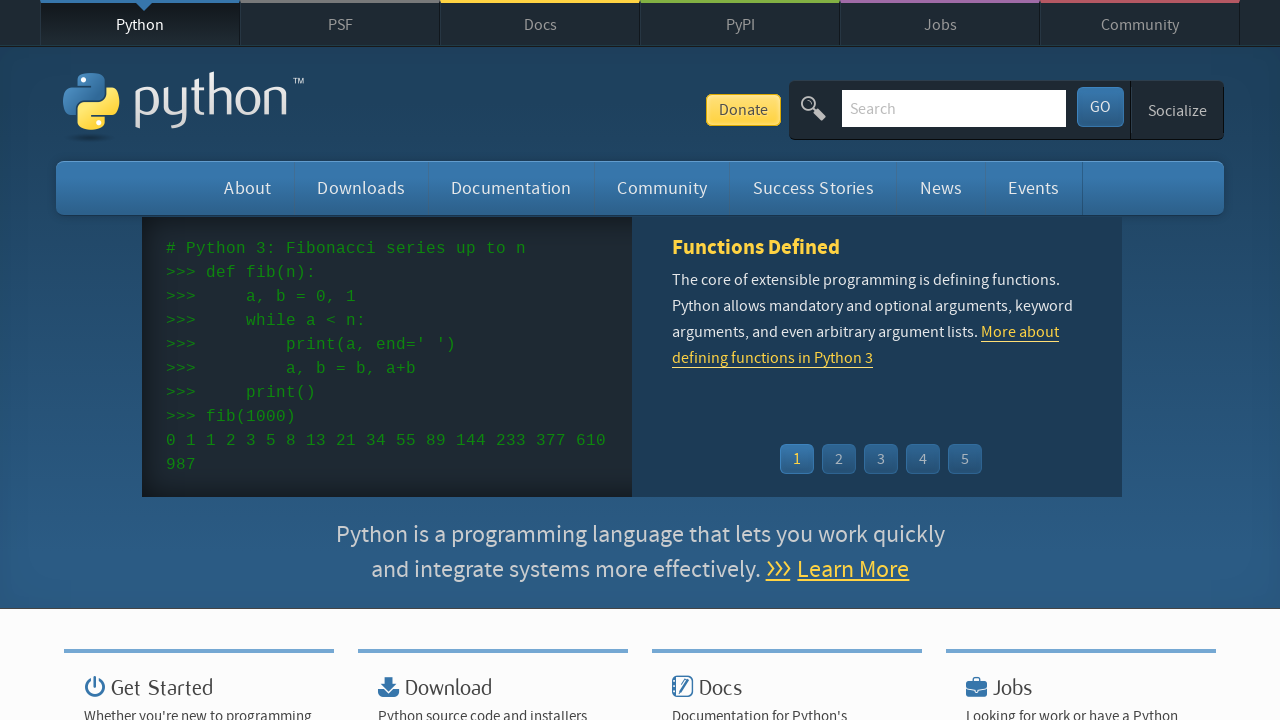